Tests the date of birth picker functionality on a practice form by opening the date picker, selecting a month and year from dropdowns, and clicking on a specific day

Starting URL: https://demoqa.com/automation-practice-form

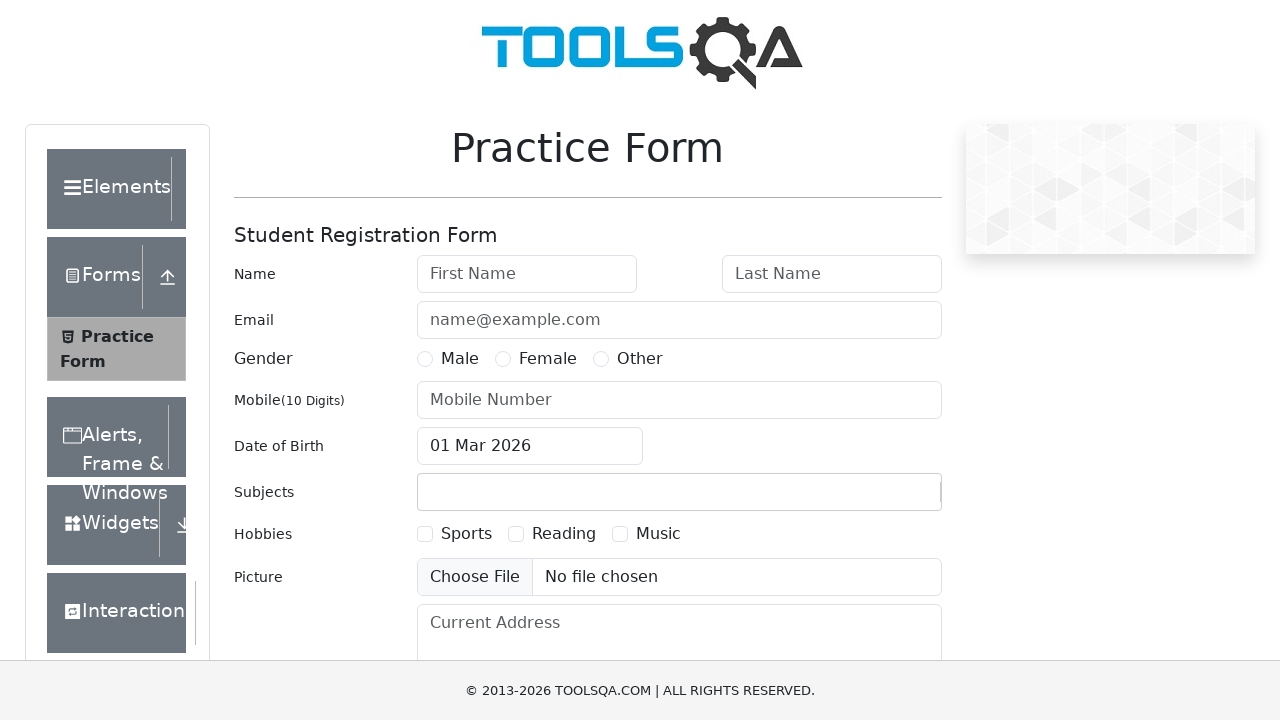

Scrolled down 500px to make date picker visible
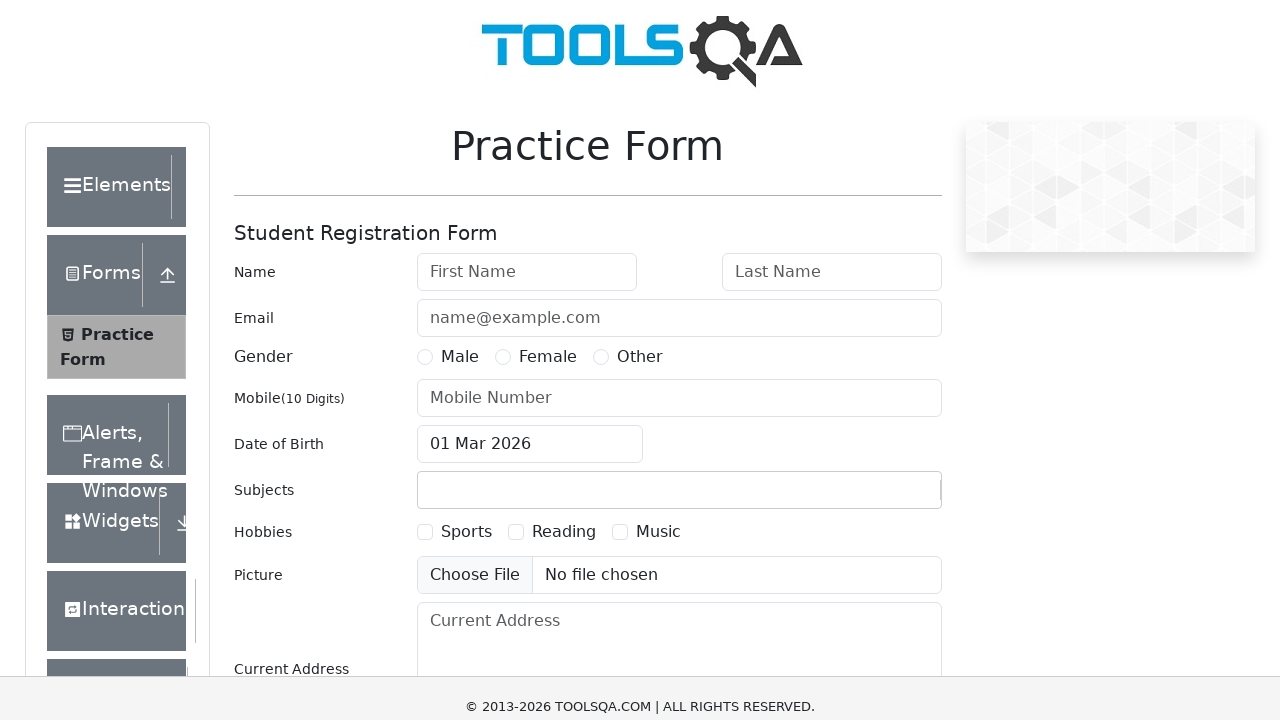

Clicked on date of birth input to open date picker at (530, 118) on #dateOfBirthInput
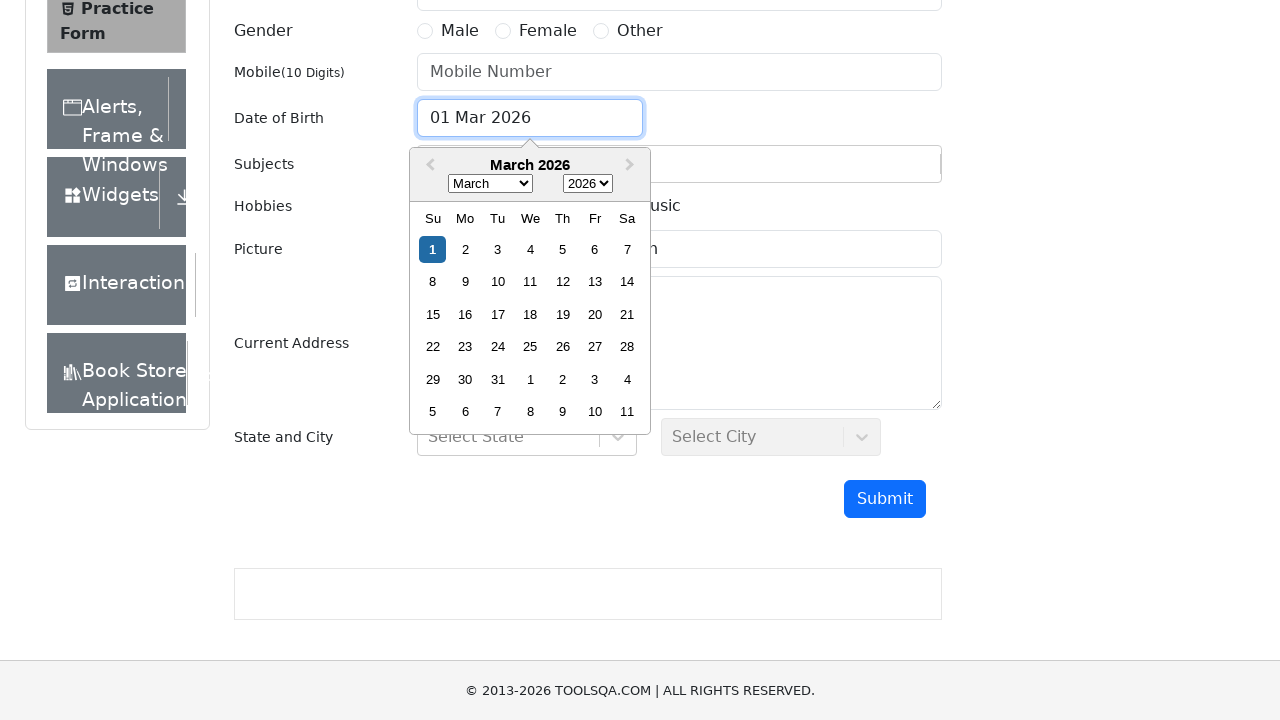

Selected February from month dropdown on .react-datepicker__month-select
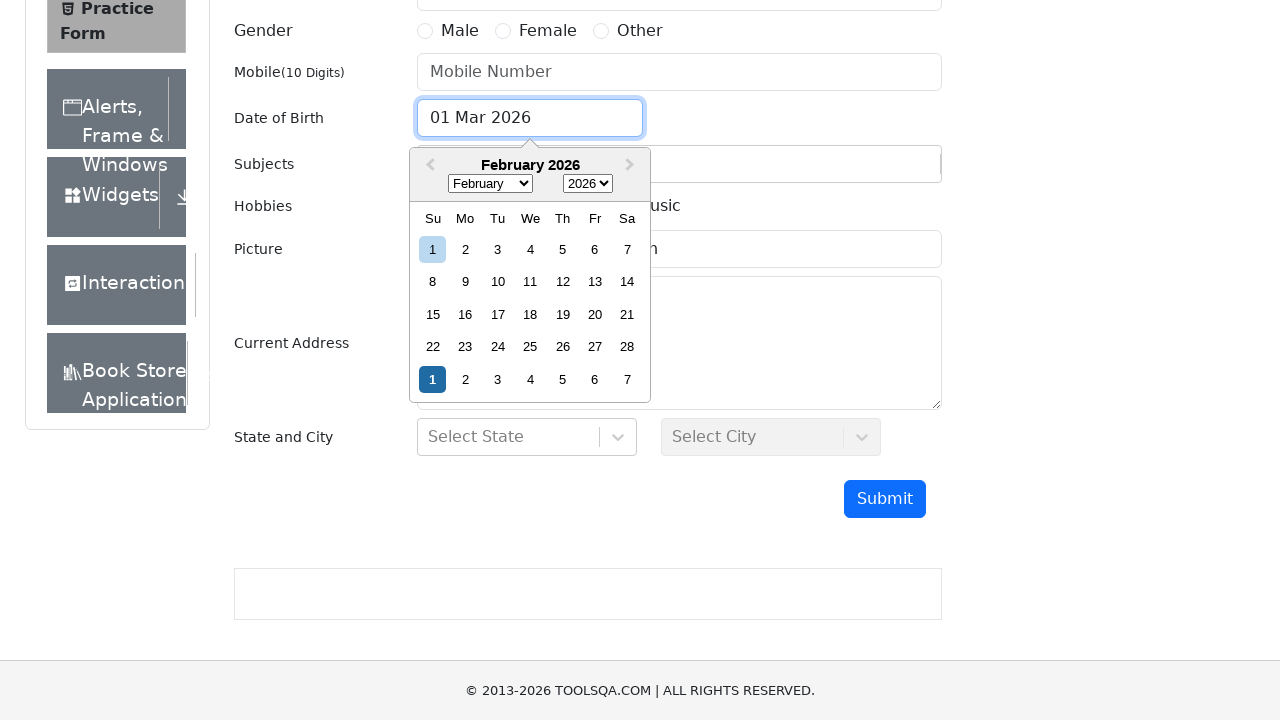

Selected year from year dropdown on .react-datepicker__year-select
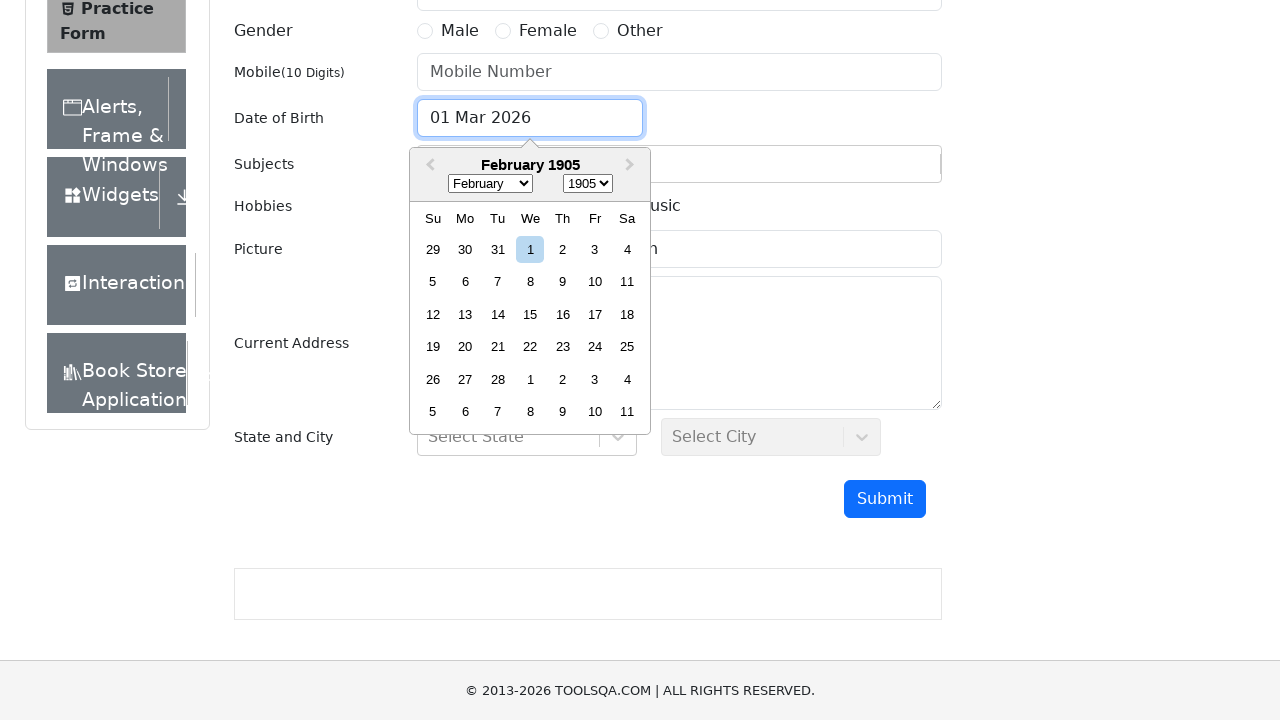

Clicked on day 4 in the first week of the date picker at (530, 249) on .react-datepicker__month .react-datepicker__week:first-child .react-datepicker__
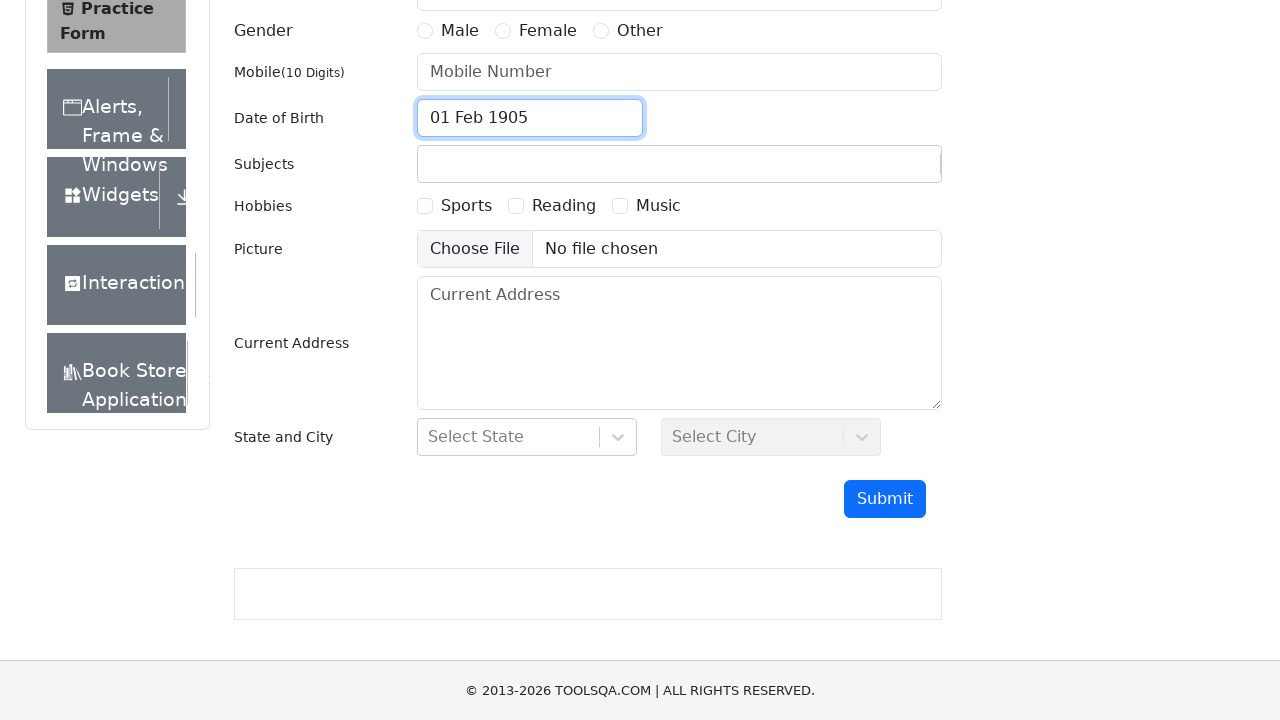

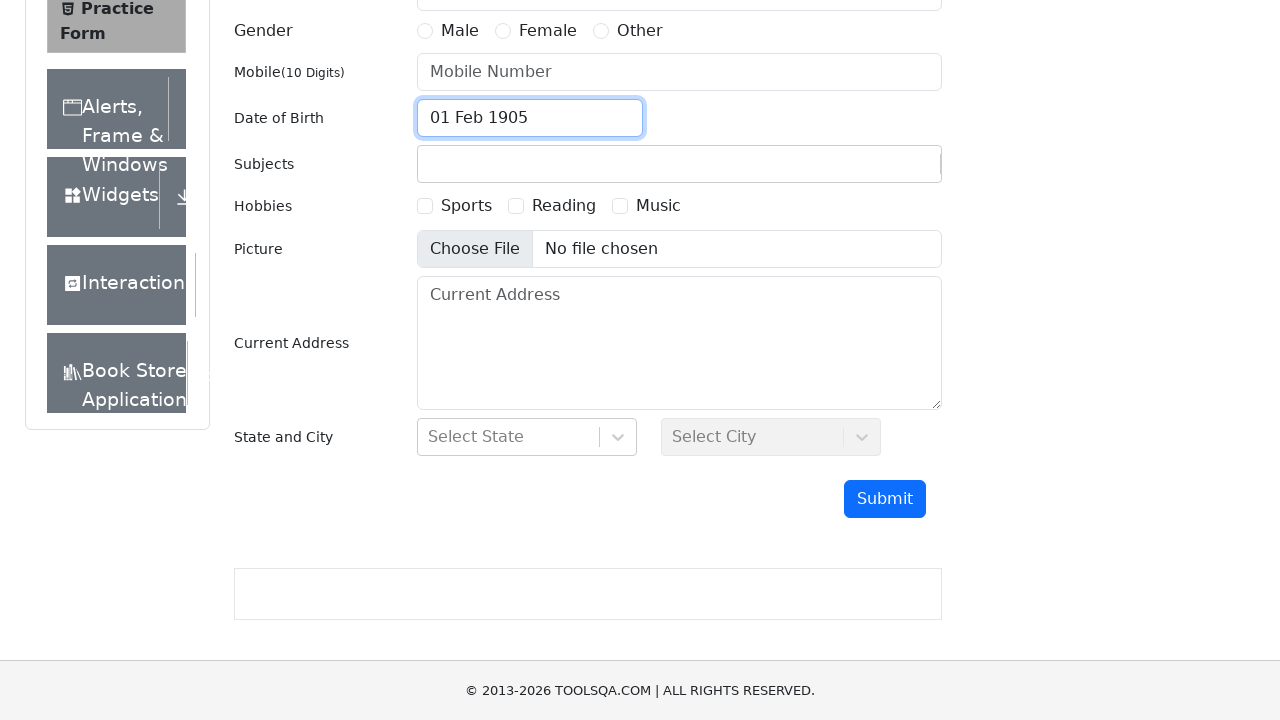